Clicks on the Elements card on the DemoQA homepage and verifies navigation to the Elements page

Starting URL: https://demoqa.com/

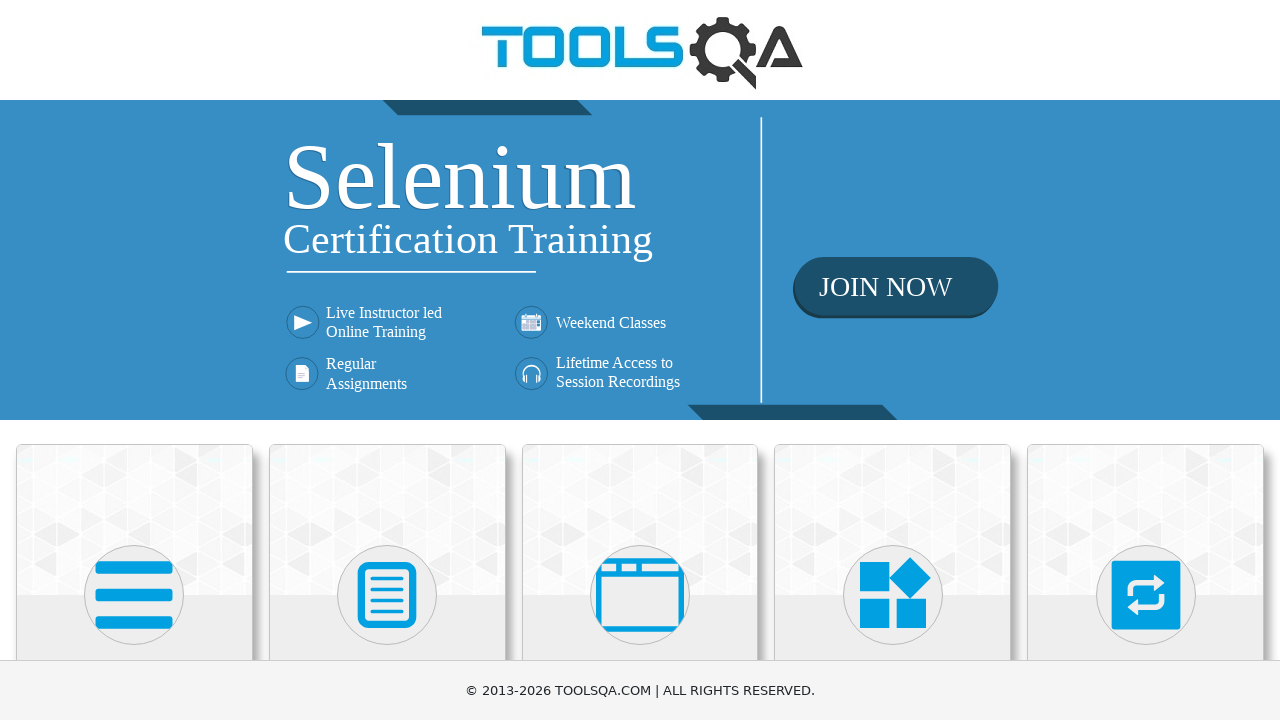

Clicked on the Elements card on the DemoQA homepage at (134, 520) on div.card:has-text('Elements')
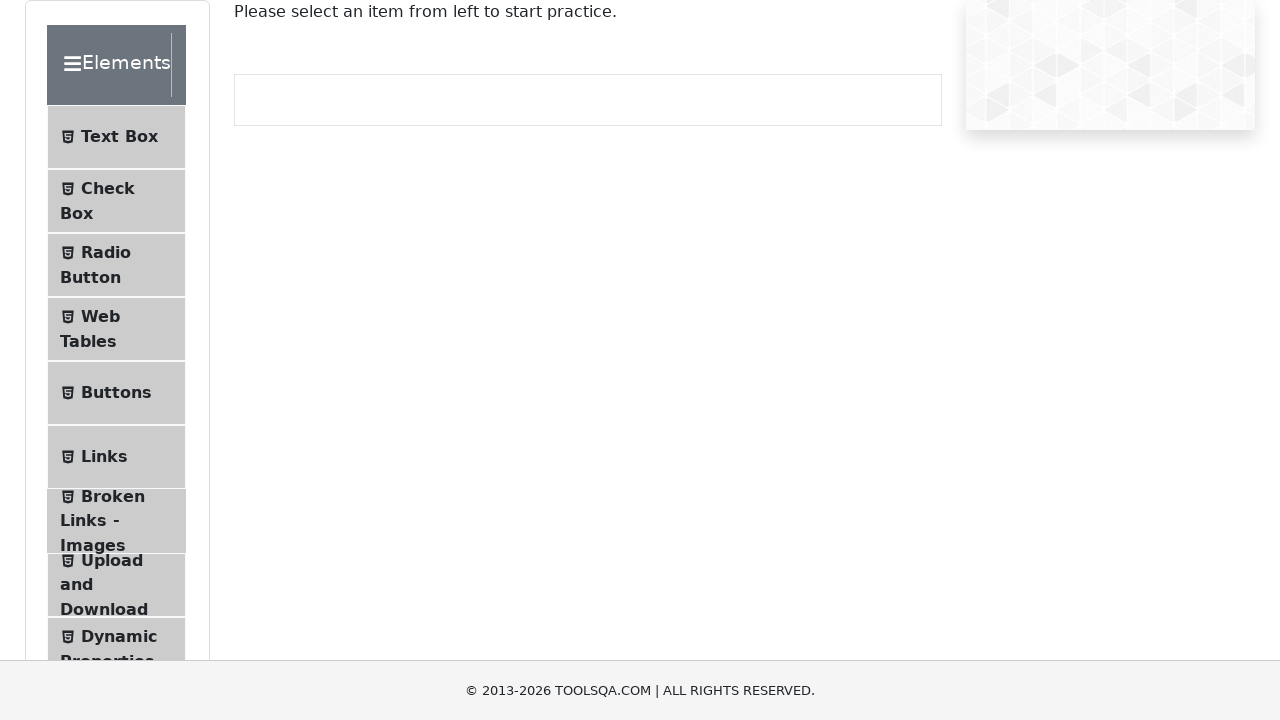

Verified navigation to the Elements page
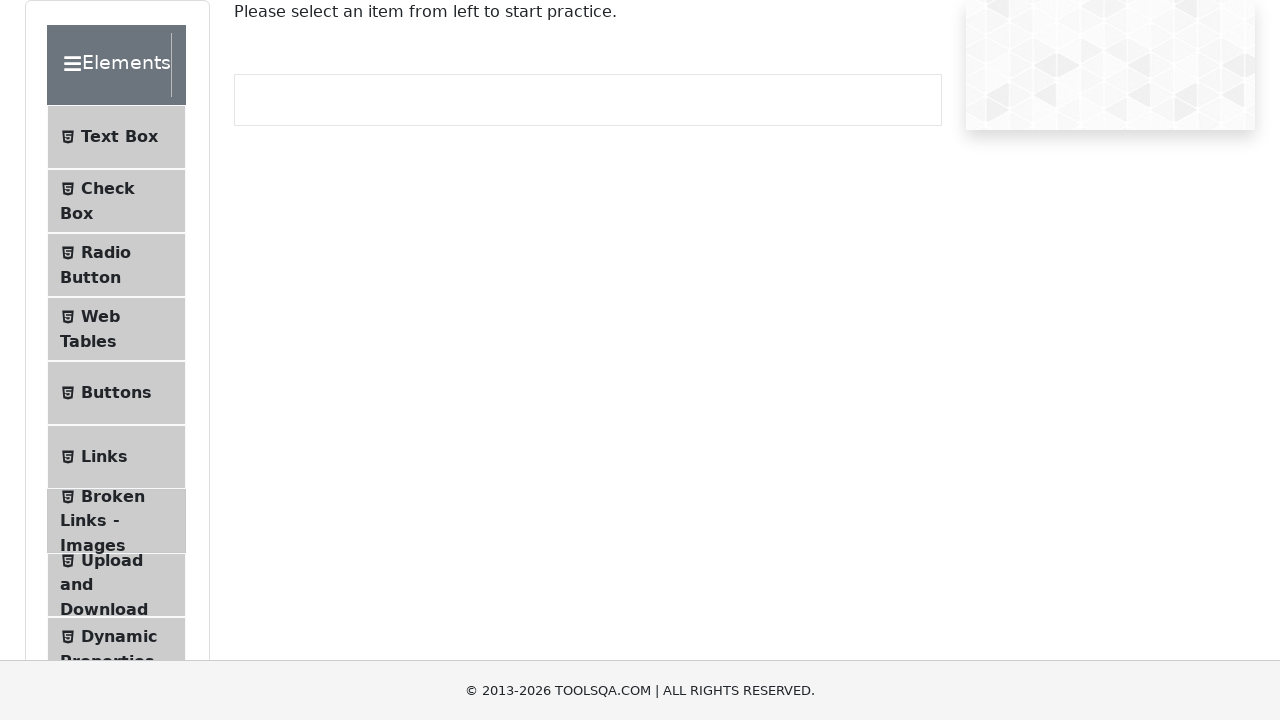

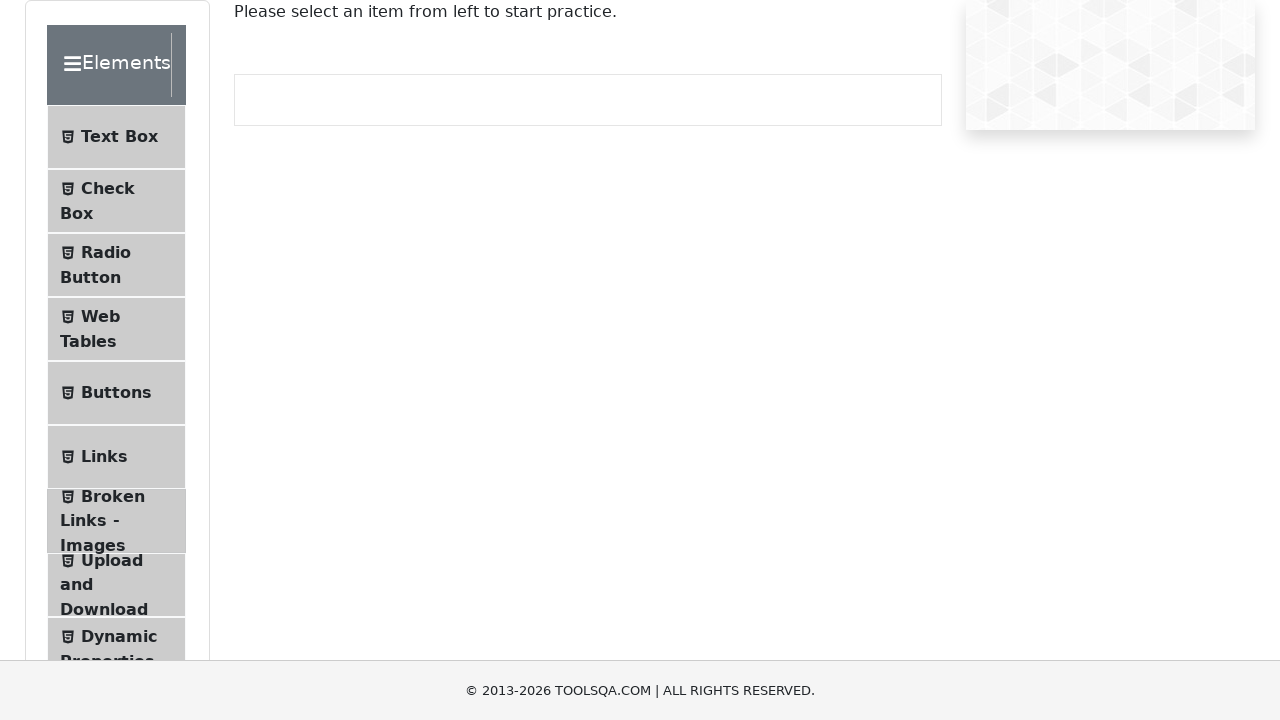